Sets localStorage with test data and verifies that people names are displayed in the list after page refresh

Starting URL: https://tc-1-final-parte1.vercel.app/tabelaCadastro.html

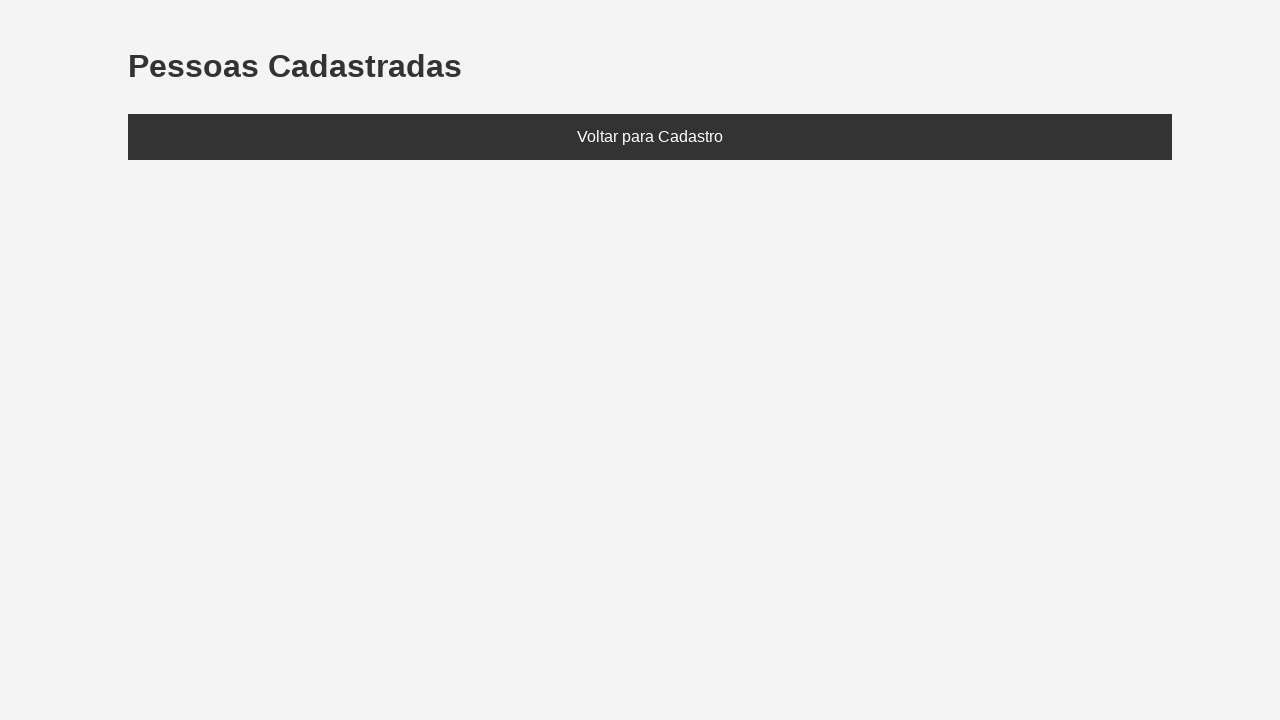

Navigated to test page
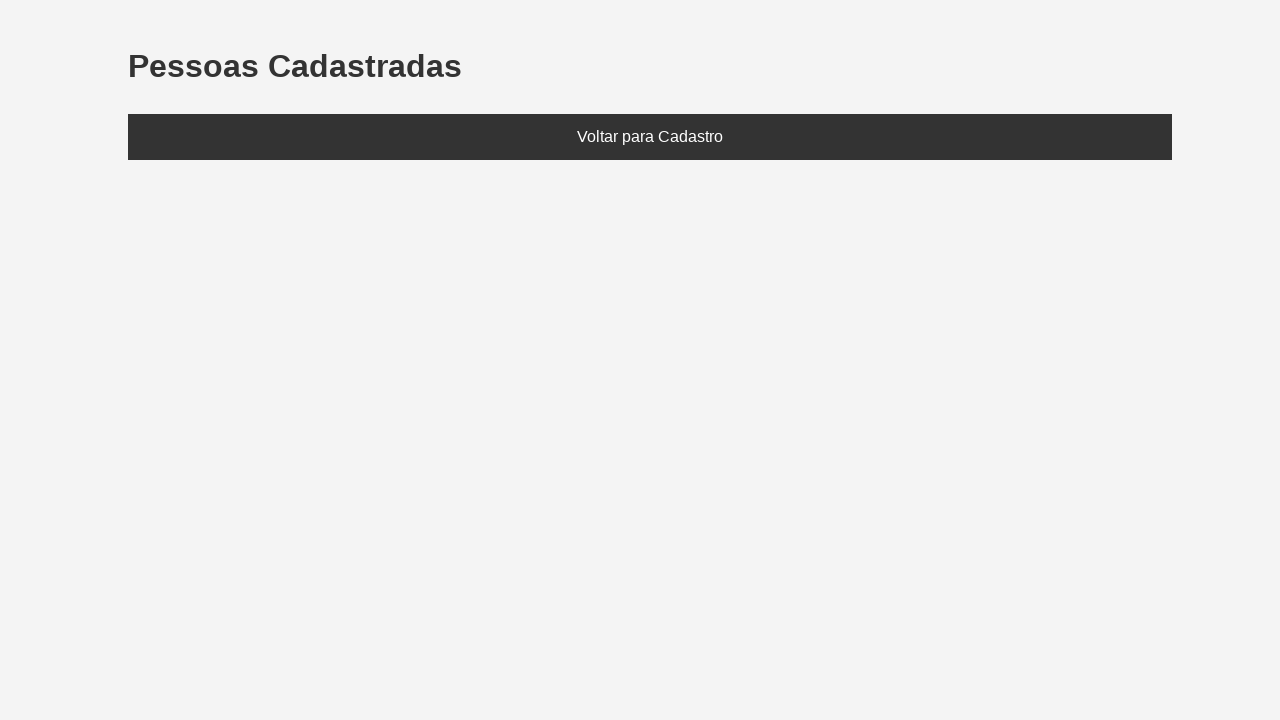

Set localStorage with test data for João and Maria
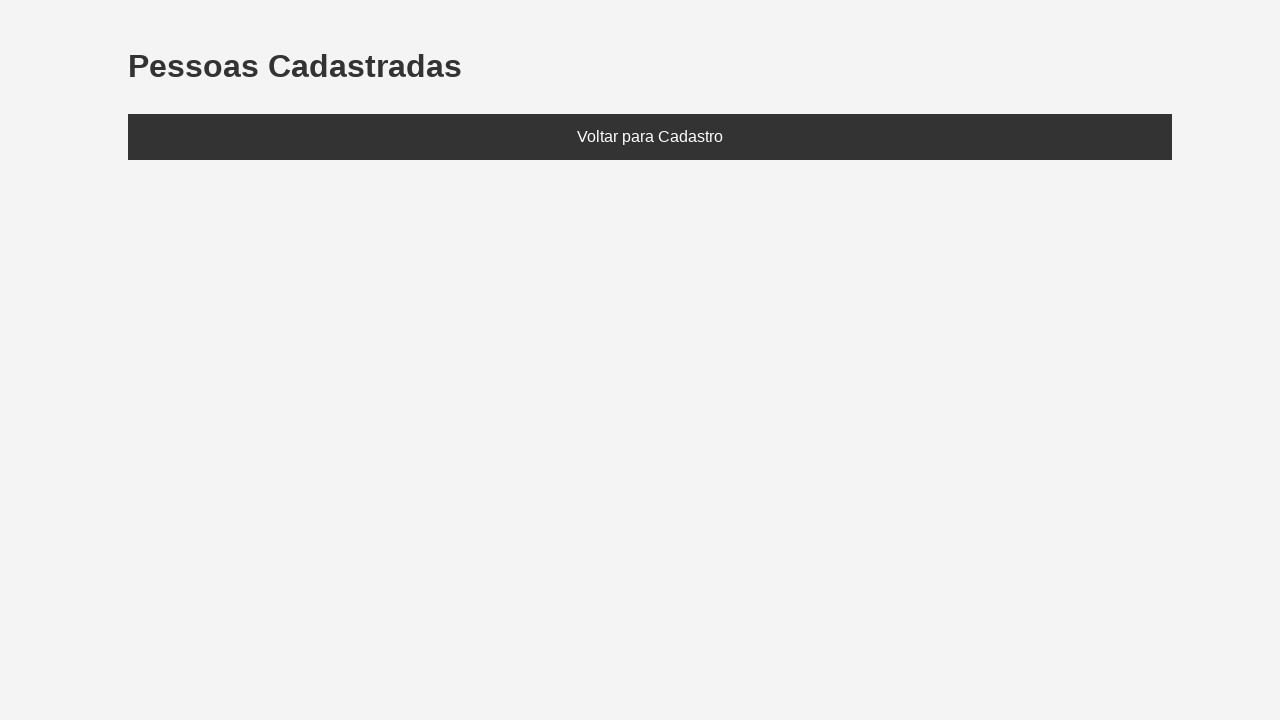

Reloaded page to load localStorage data
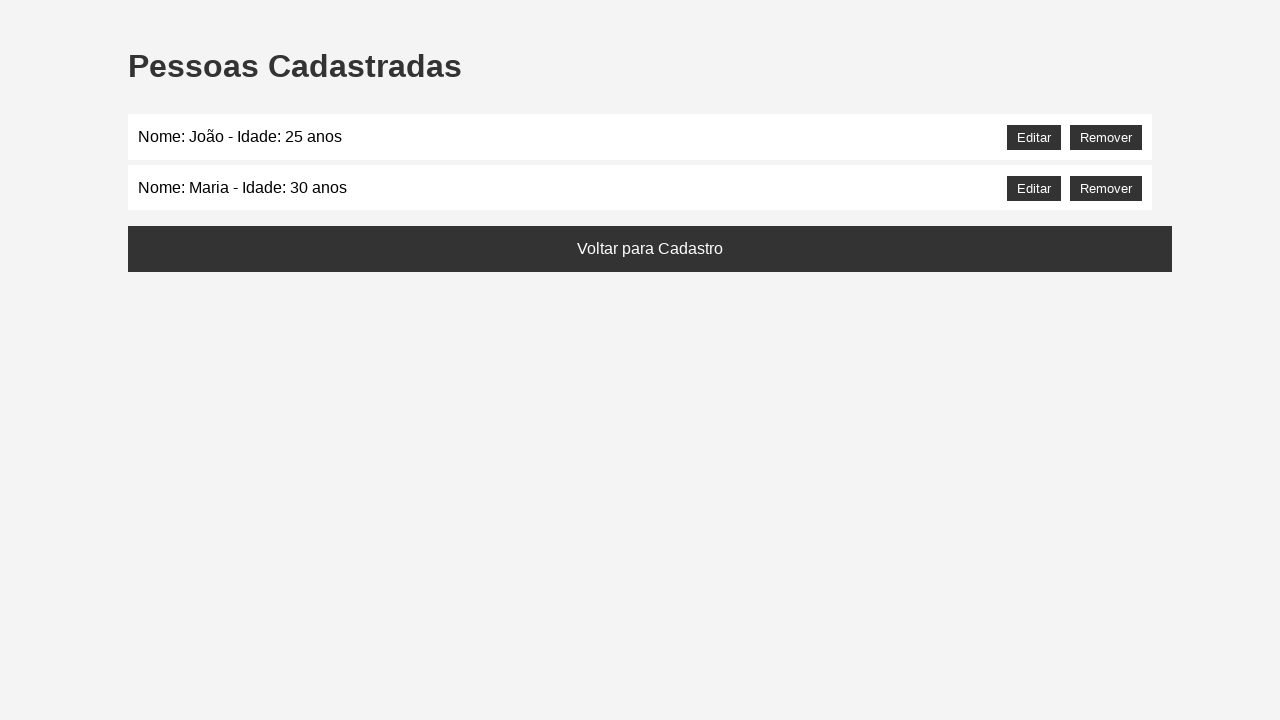

Located people list element
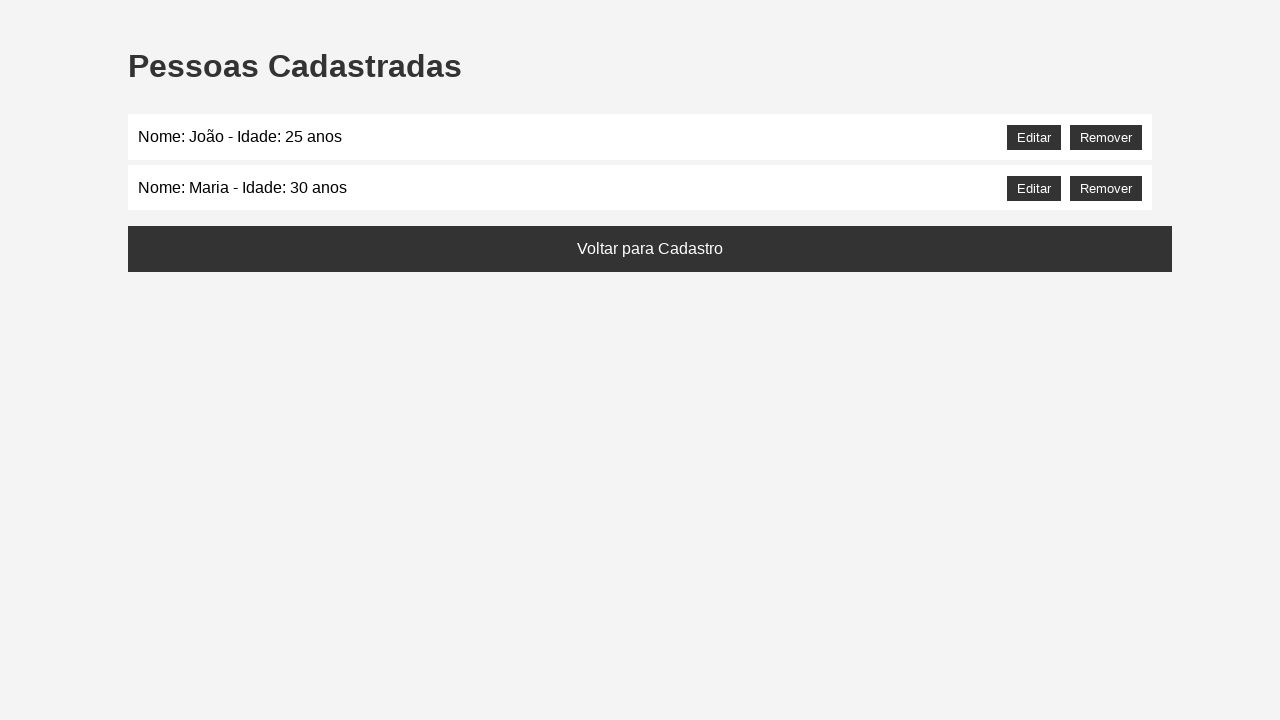

Waited for people list to be visible
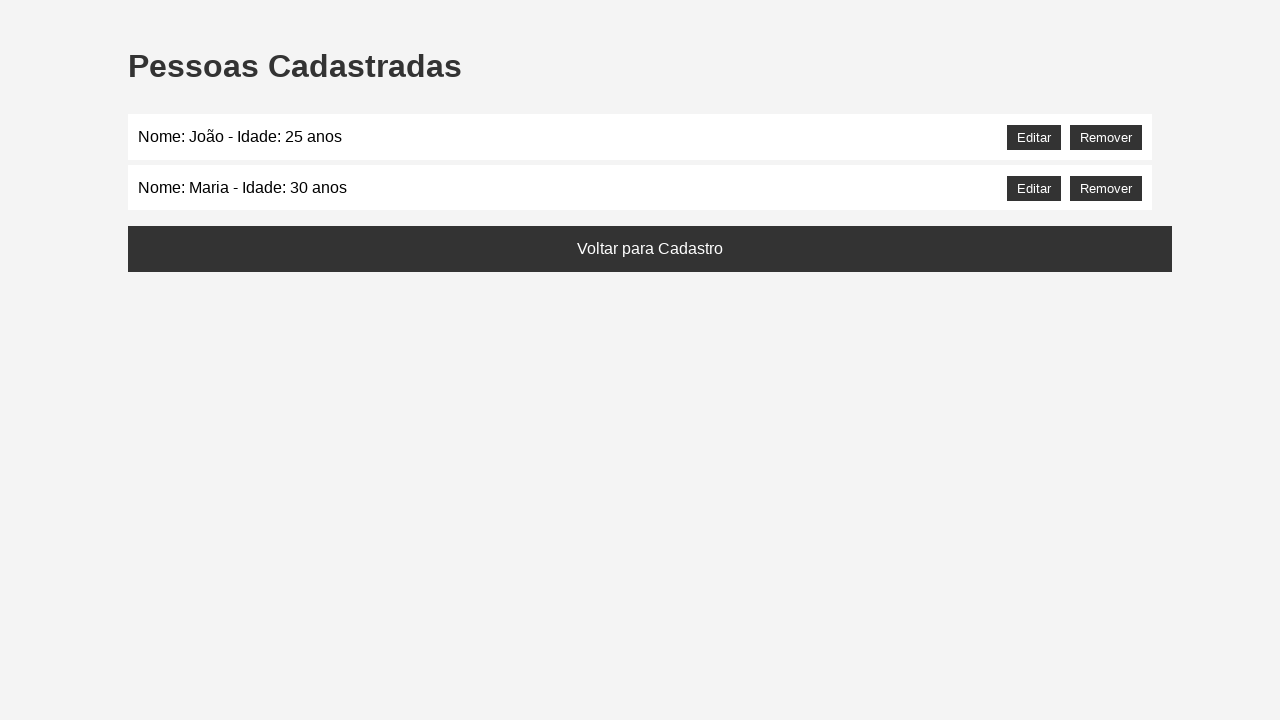

Retrieved text content from people list
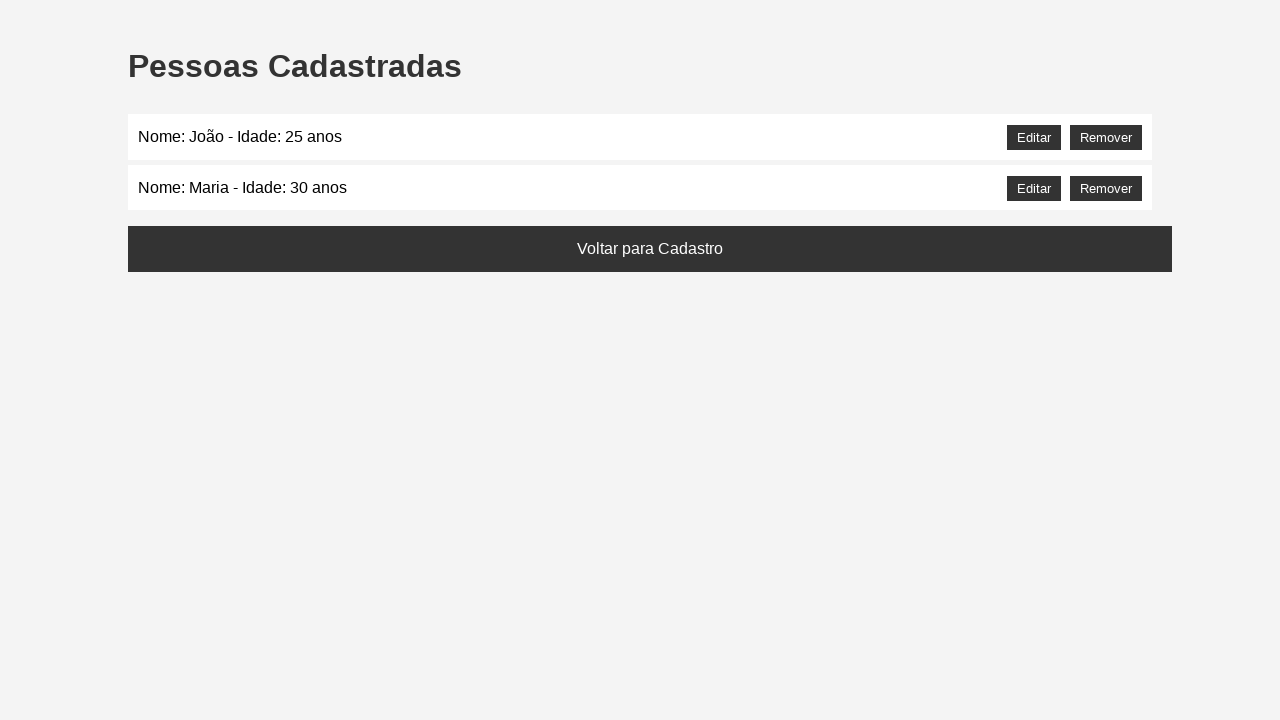

Verified that 'João' is displayed in the list
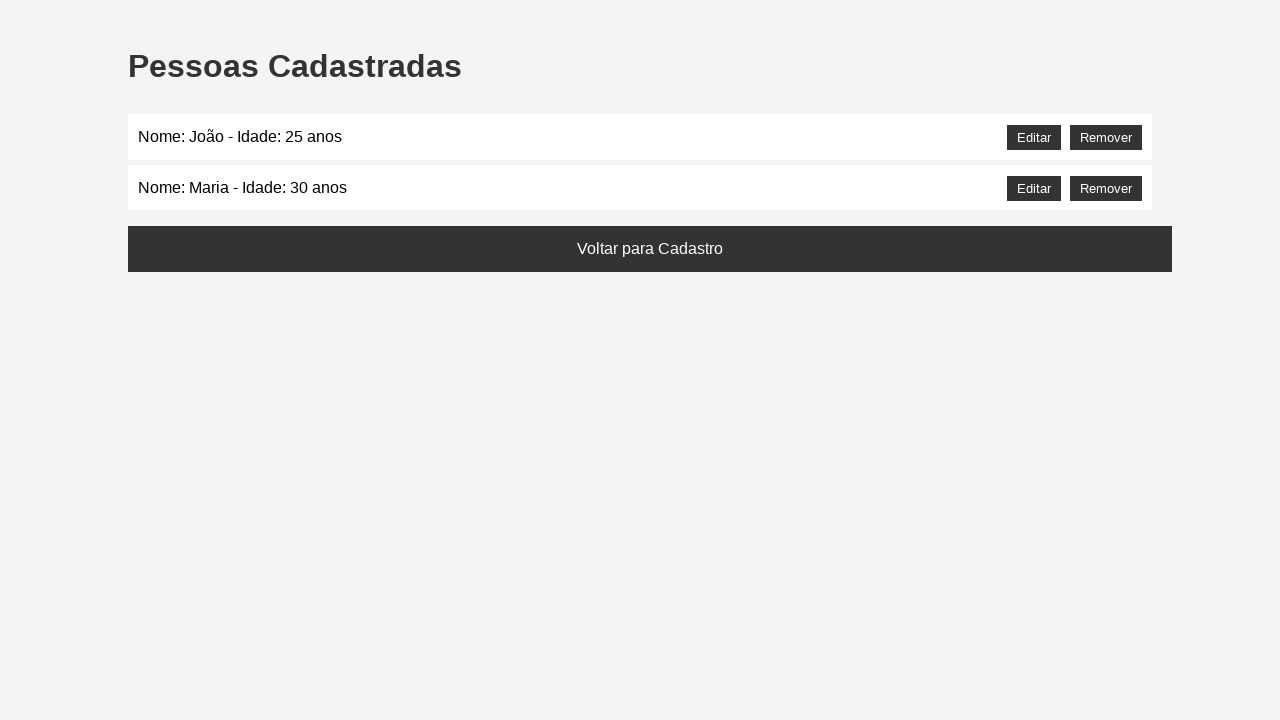

Verified that 'Maria' is displayed in the list
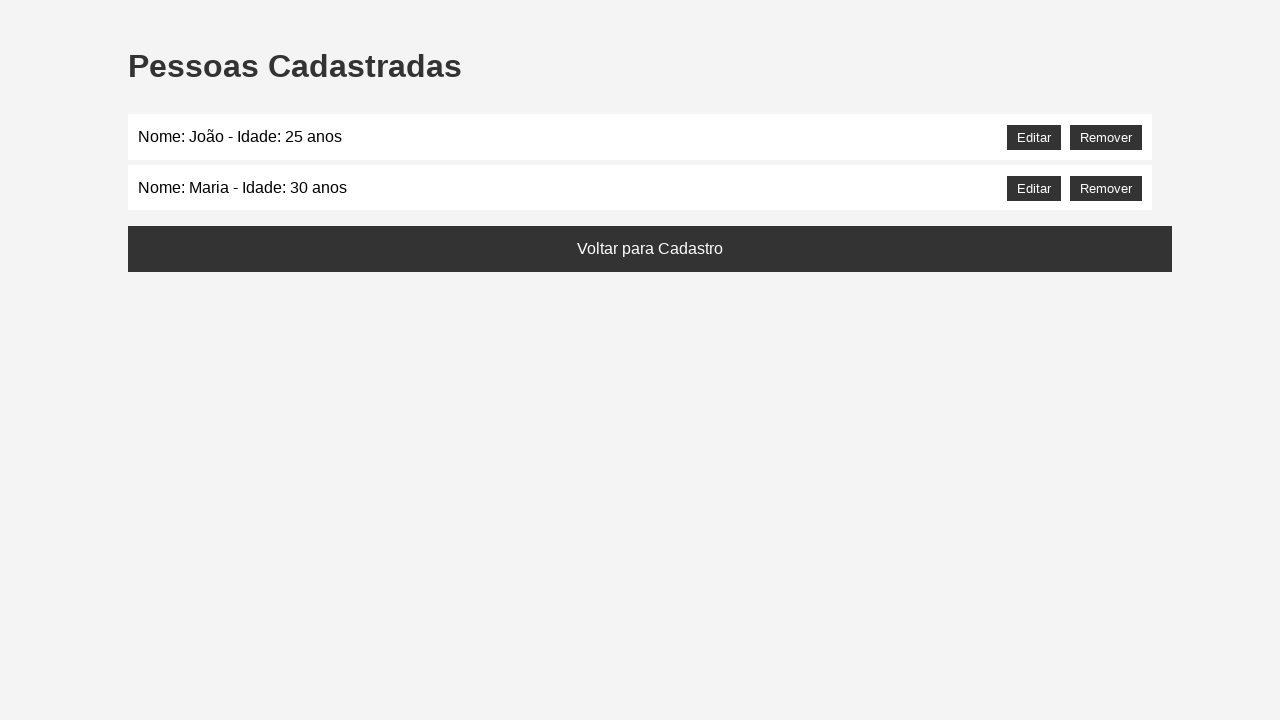

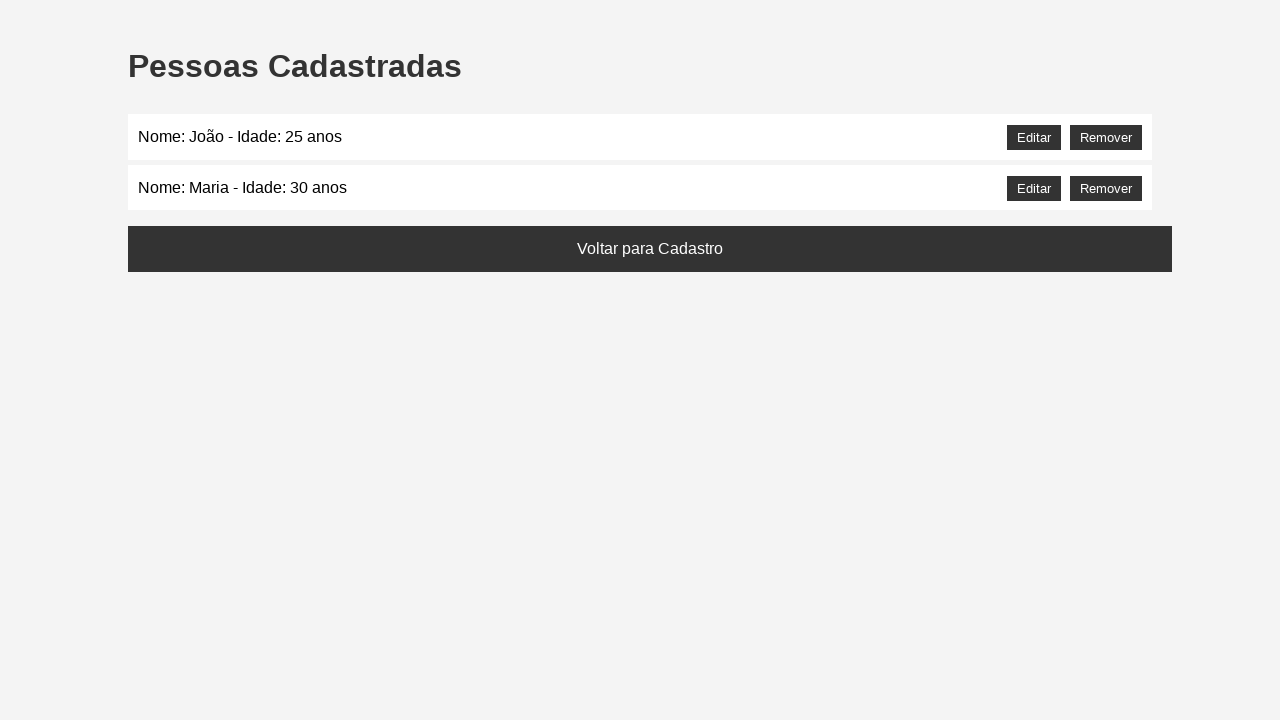